Tests calculator subtraction operation by clicking 9 - 6 and verifying result equals 3

Starting URL: https://testpages.eviltester.com/styled/apps/calculator.html

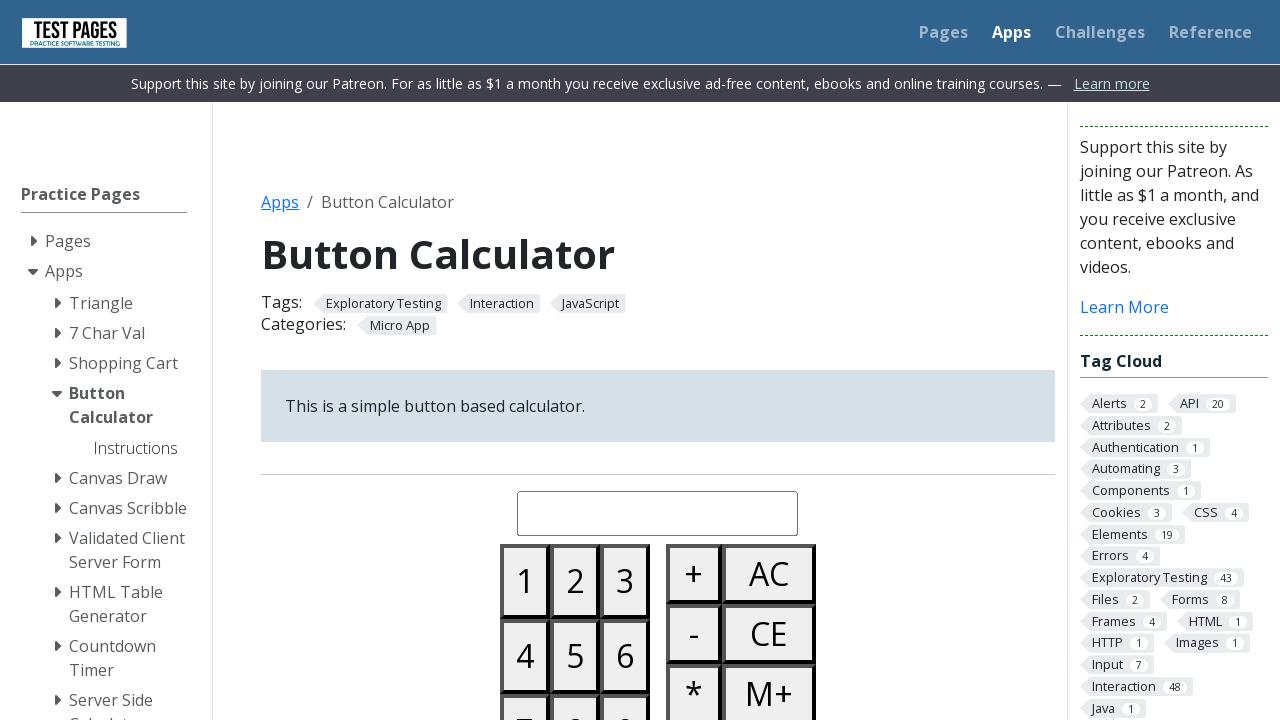

Clicked number 9 on calculator at (625, 683) on #button09
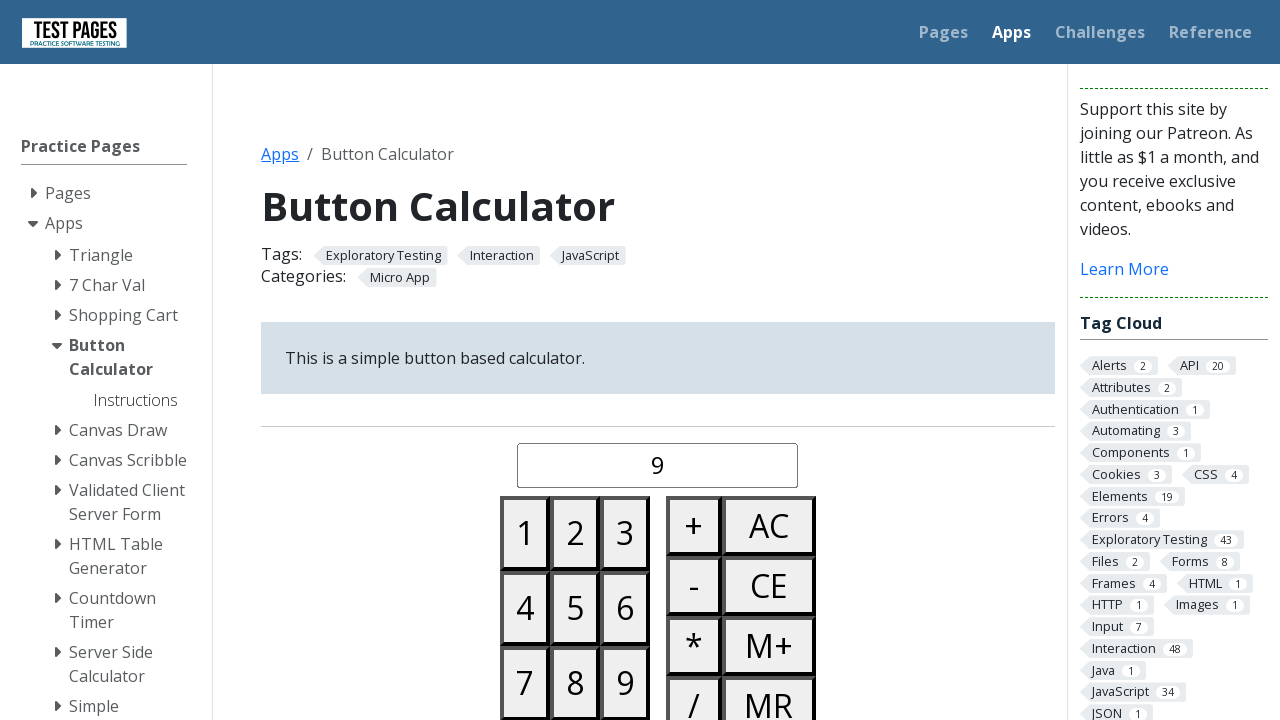

Clicked minus button at (694, 586) on #buttonminus
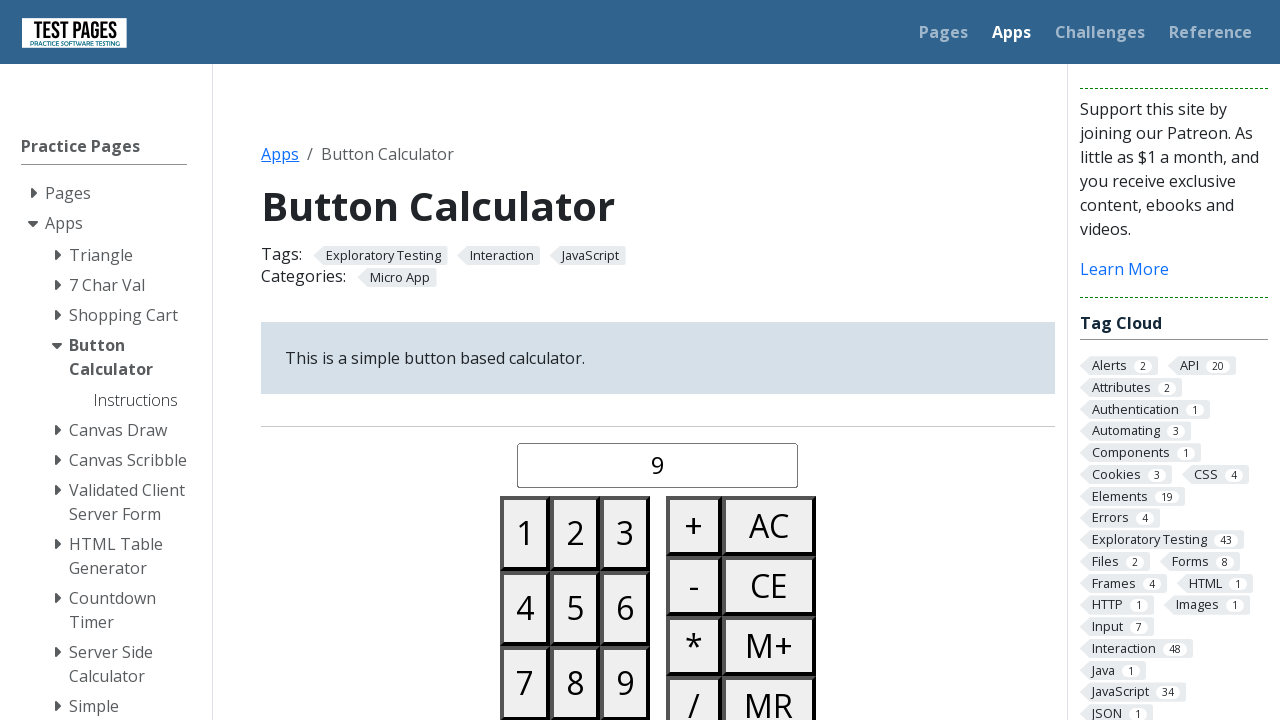

Clicked number 6 on calculator at (625, 608) on #button06
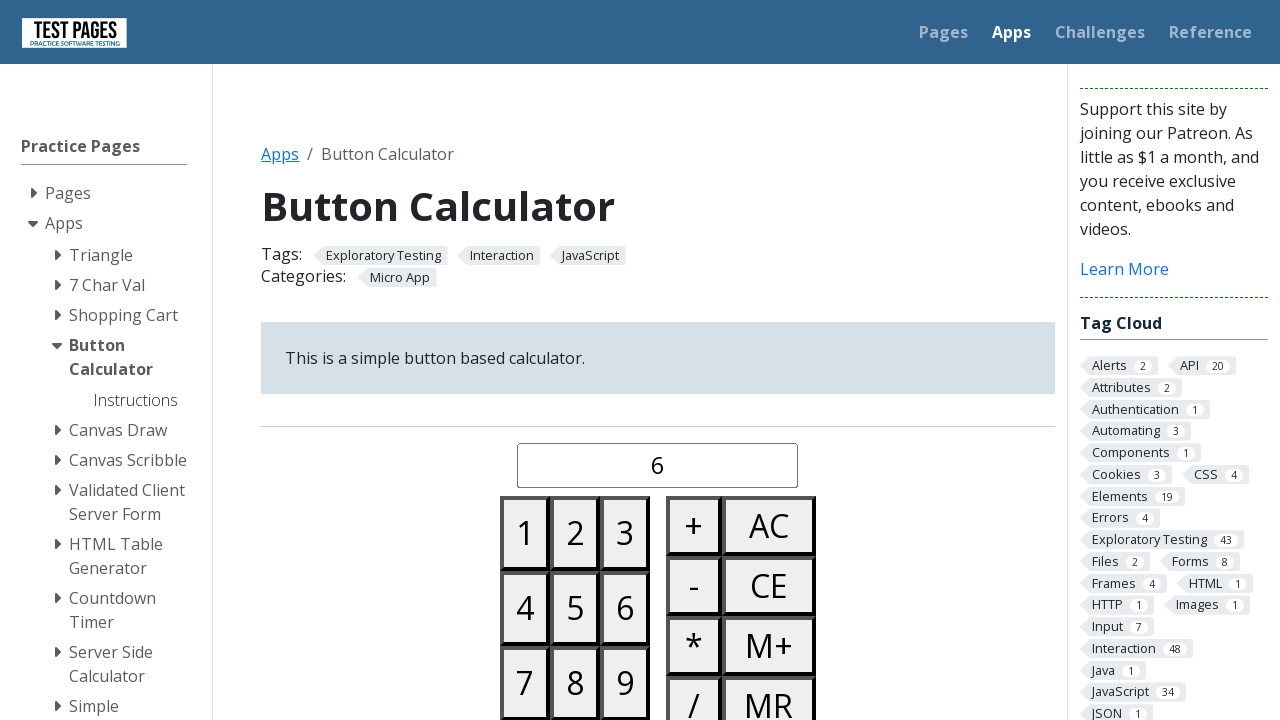

Clicked equals button to calculate result at (694, 360) on #buttonequals
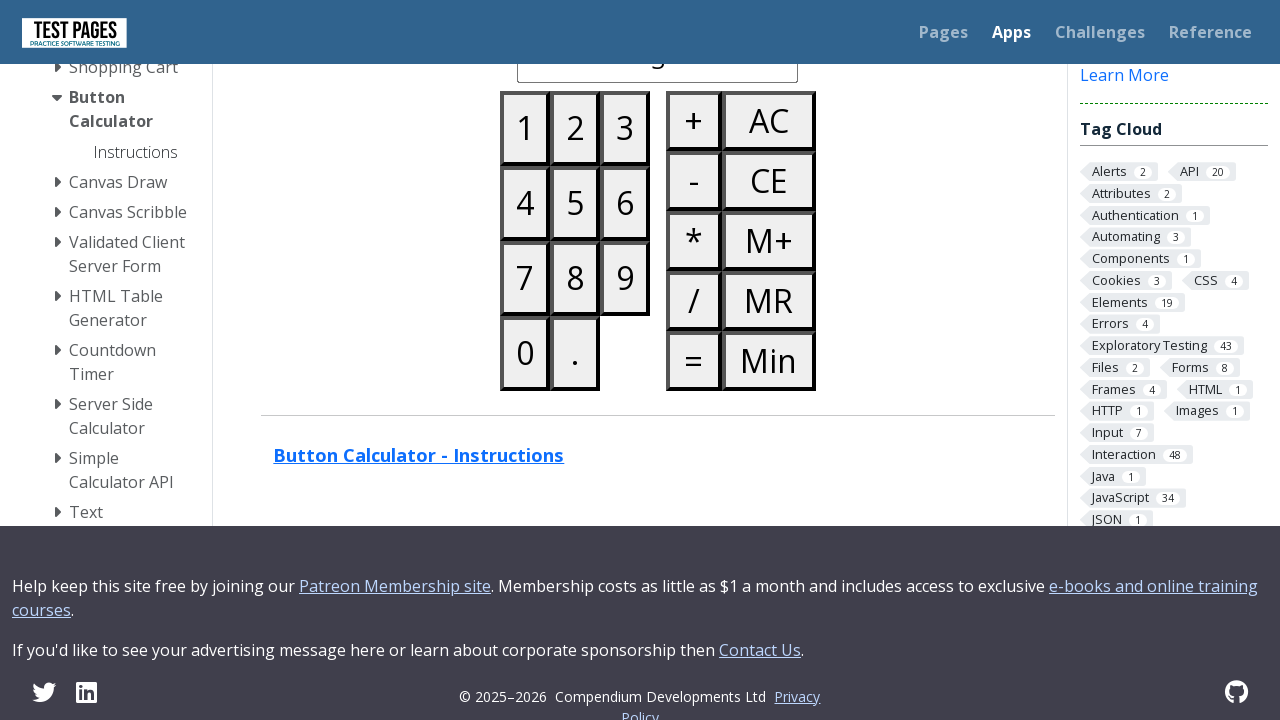

Verified subtraction result equals 3
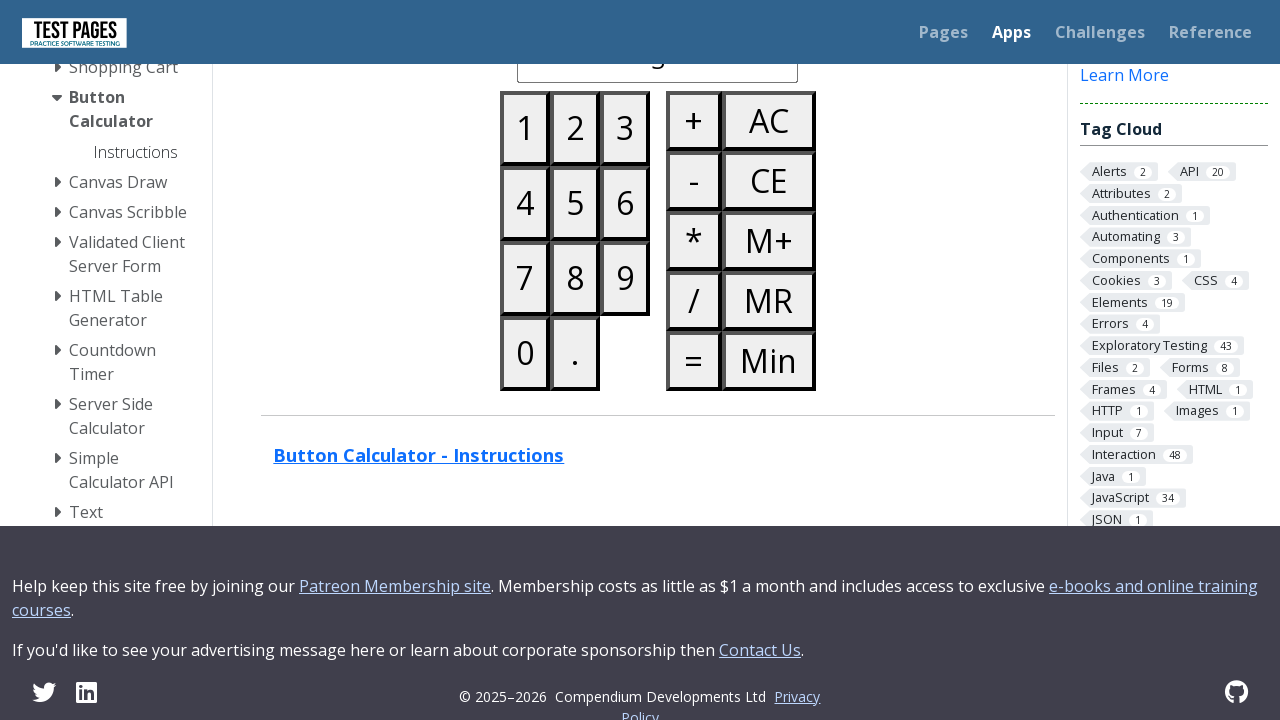

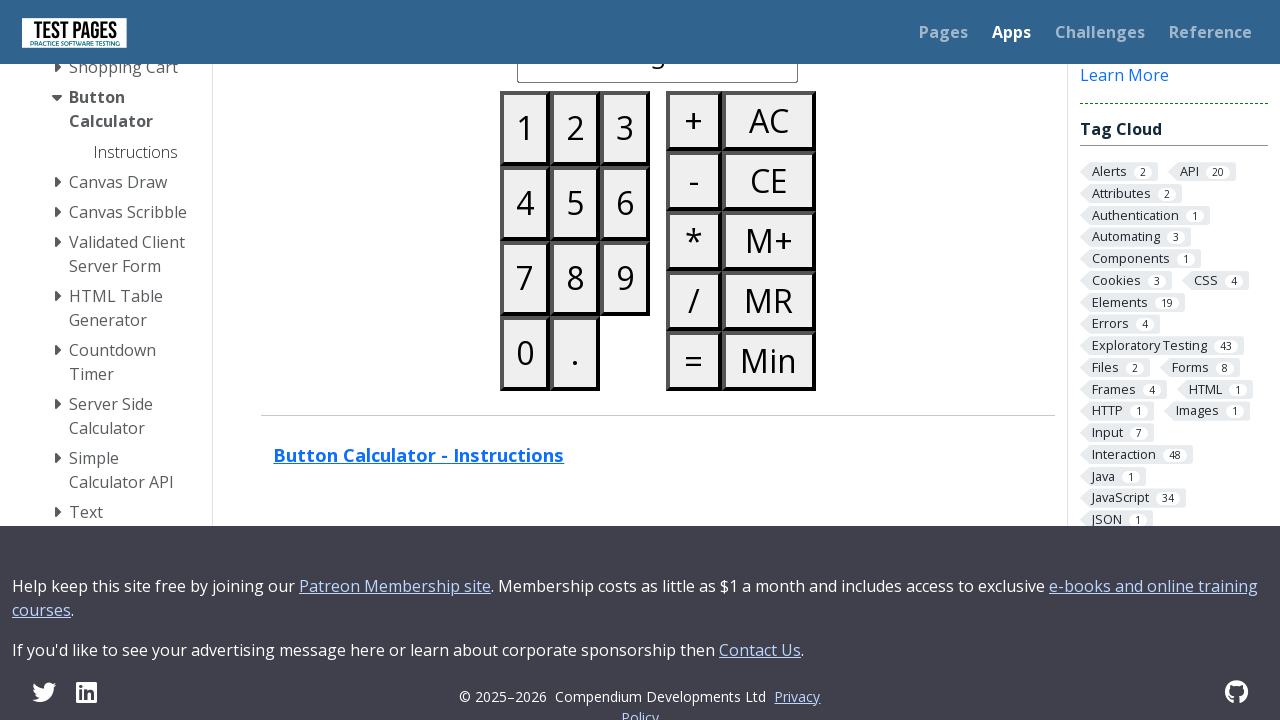